Navigates to a demo e-commerce site and performs basic browser navigation actions including back, forward, refresh, and window maximize

Starting URL: https://demo.nopcommerce.com

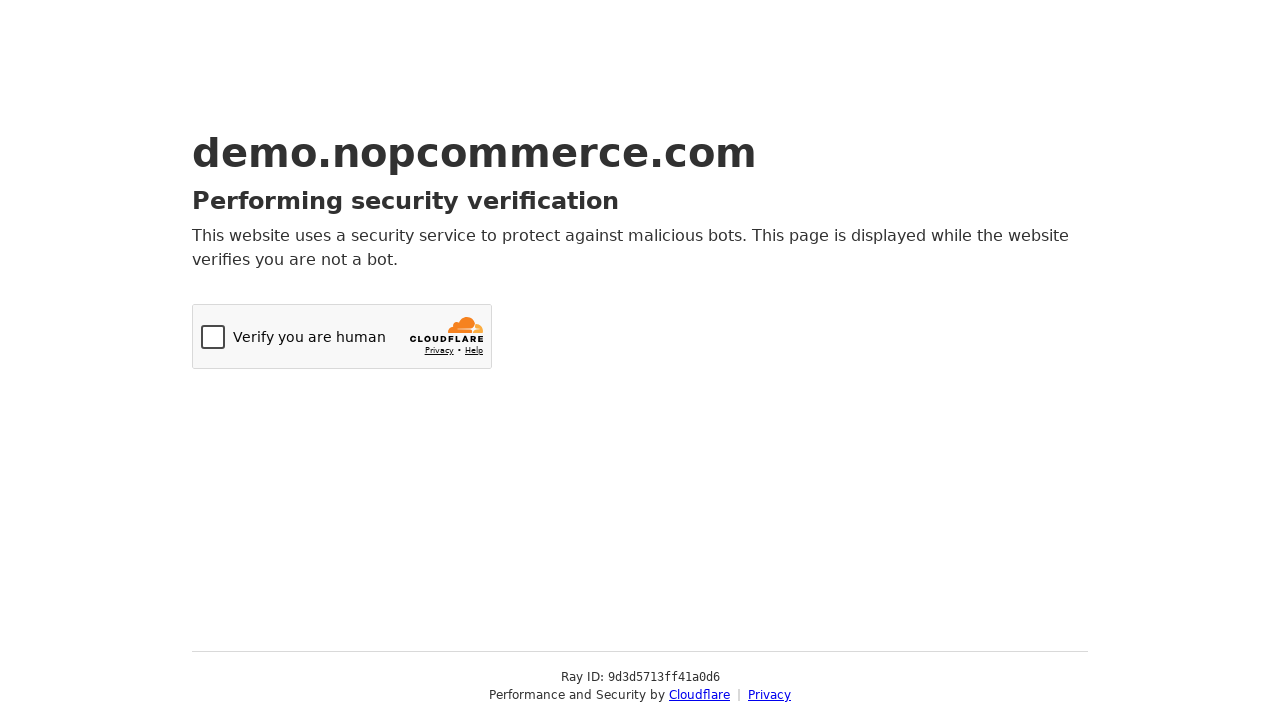

Retrieved page title from nopcommerce demo site
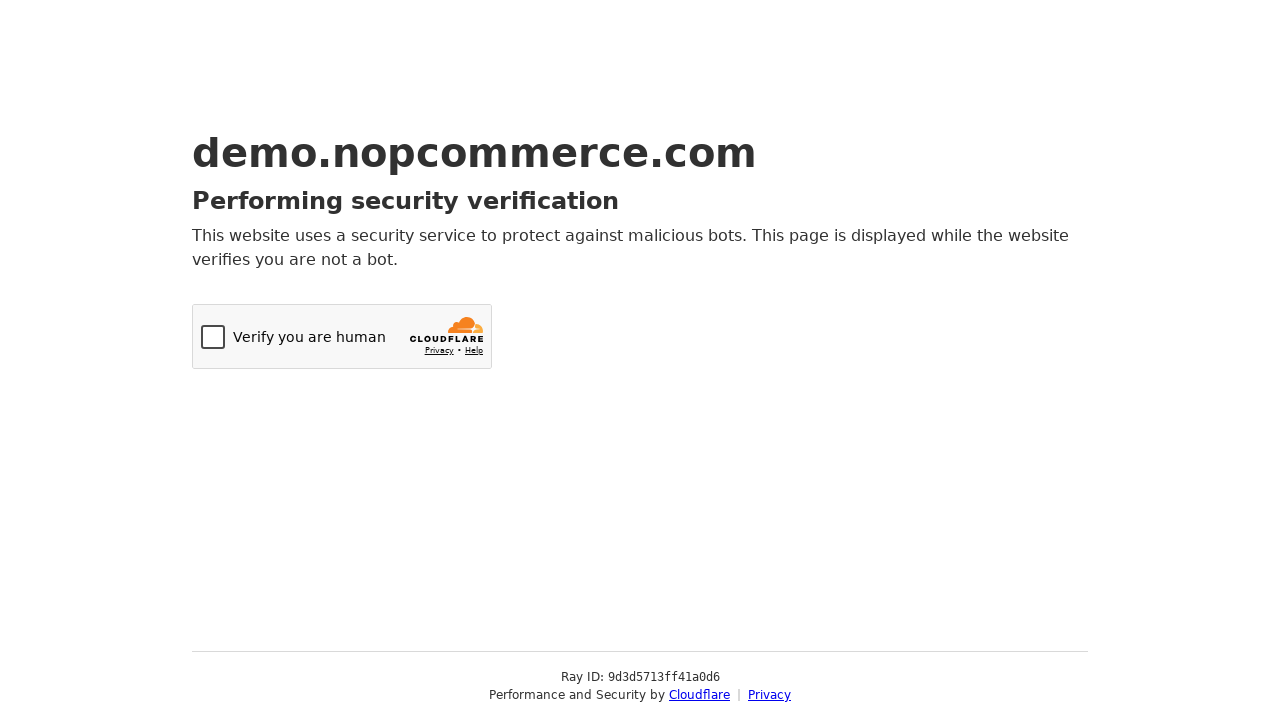

Navigated back using browser back button
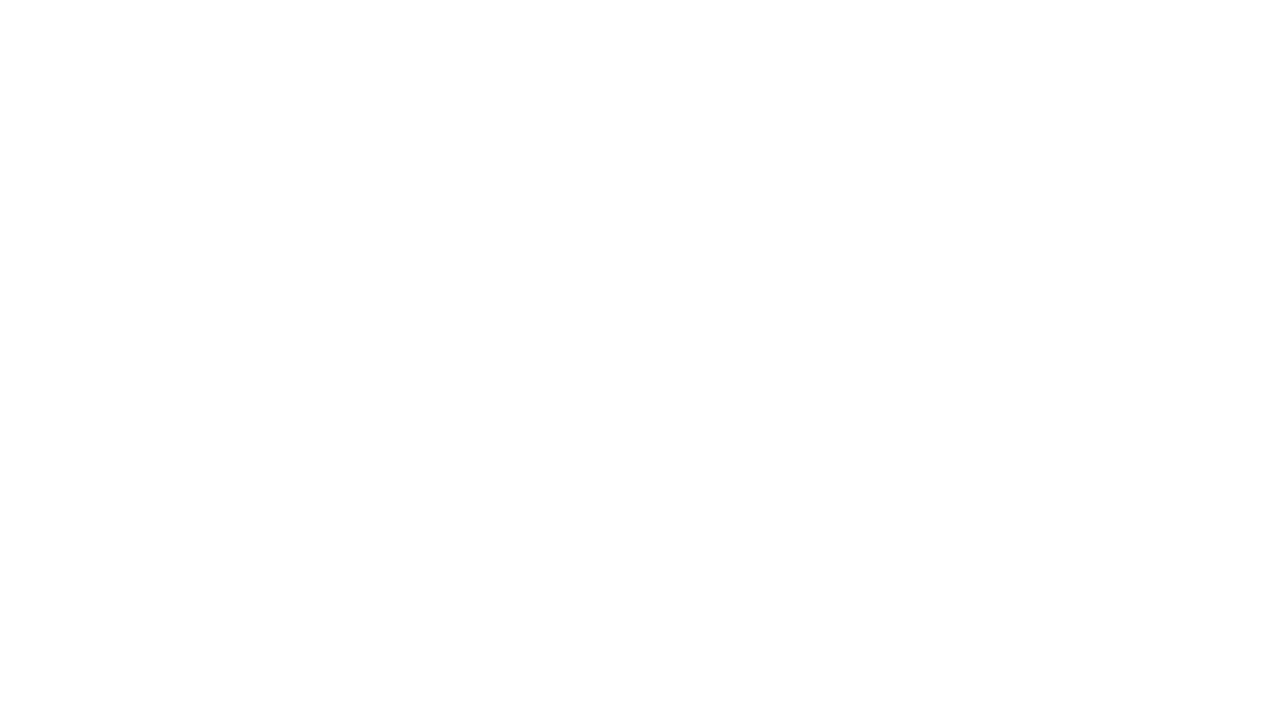

Navigated forward using browser forward button
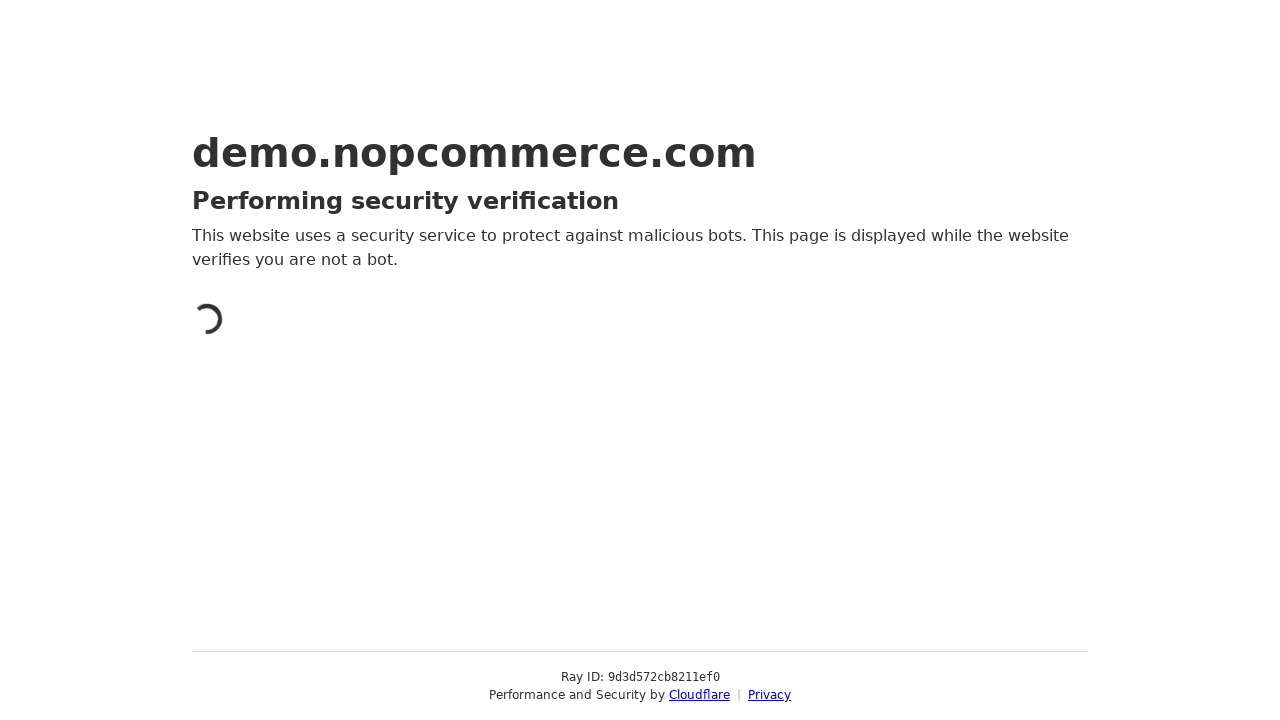

Refreshed the current page
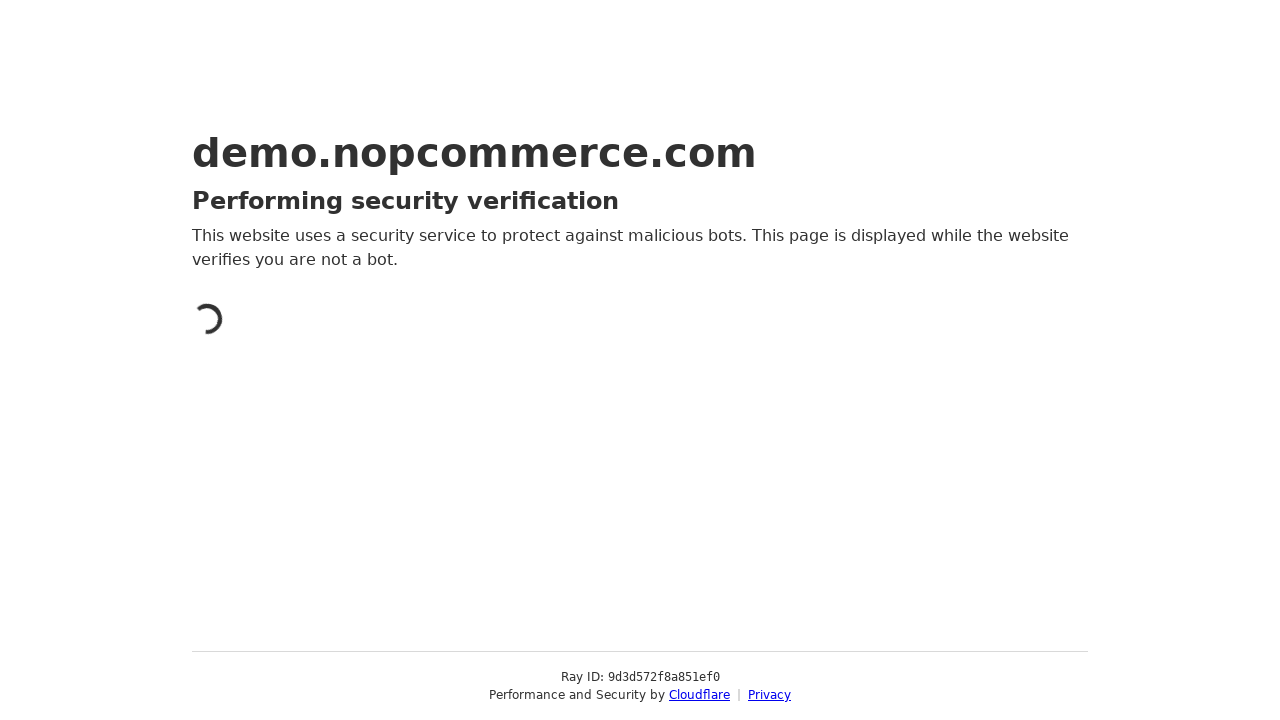

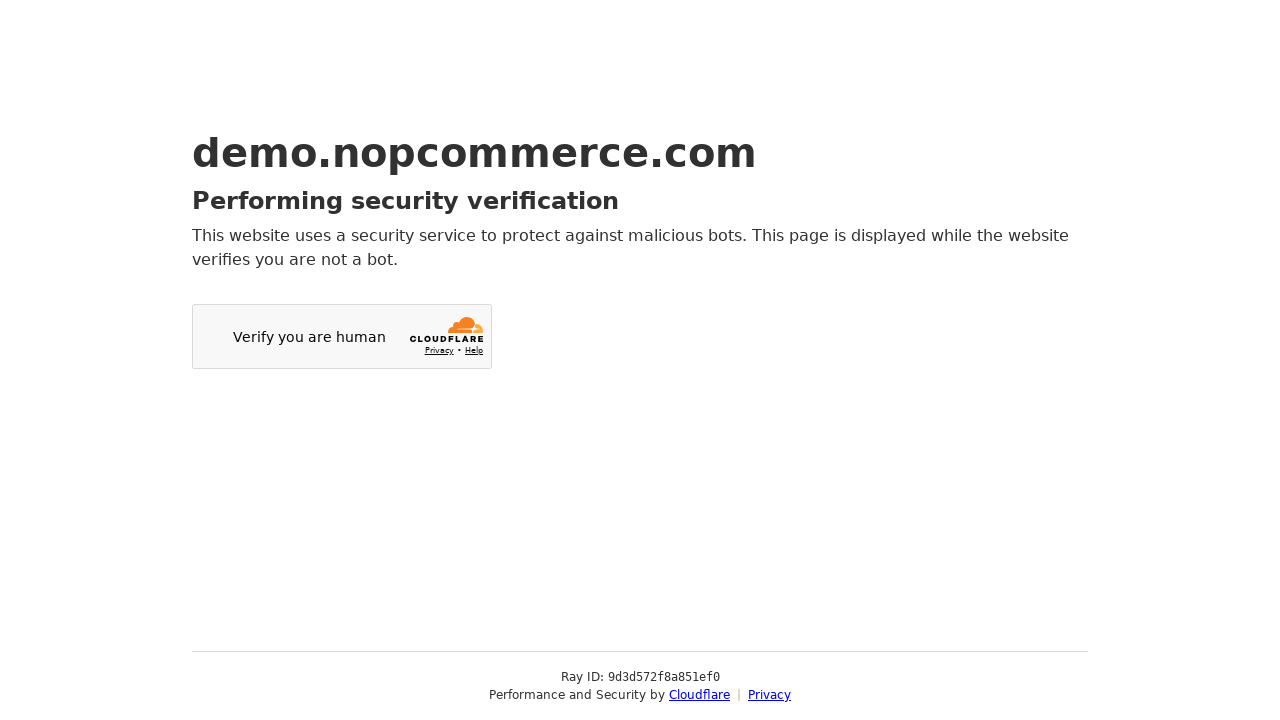